Tests filling the email input field

Starting URL: https://cac-tat.s3.eu-central-1.amazonaws.com/index.html

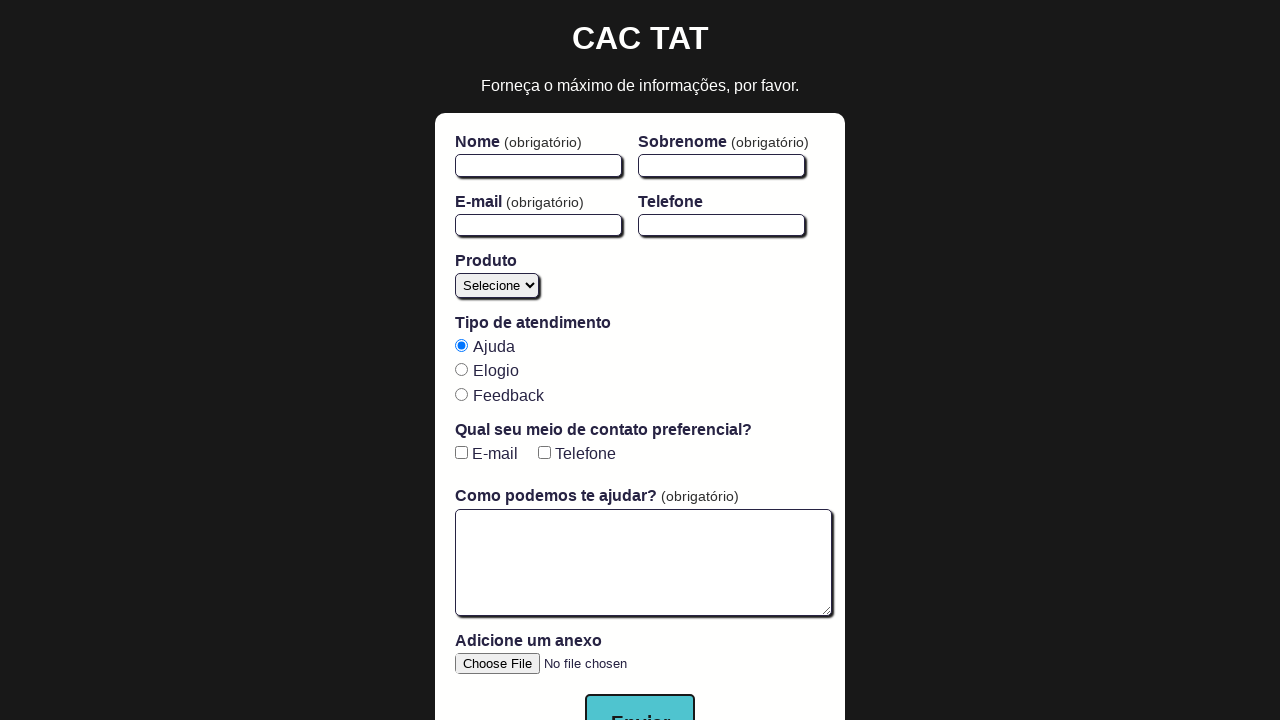

Email input field became visible
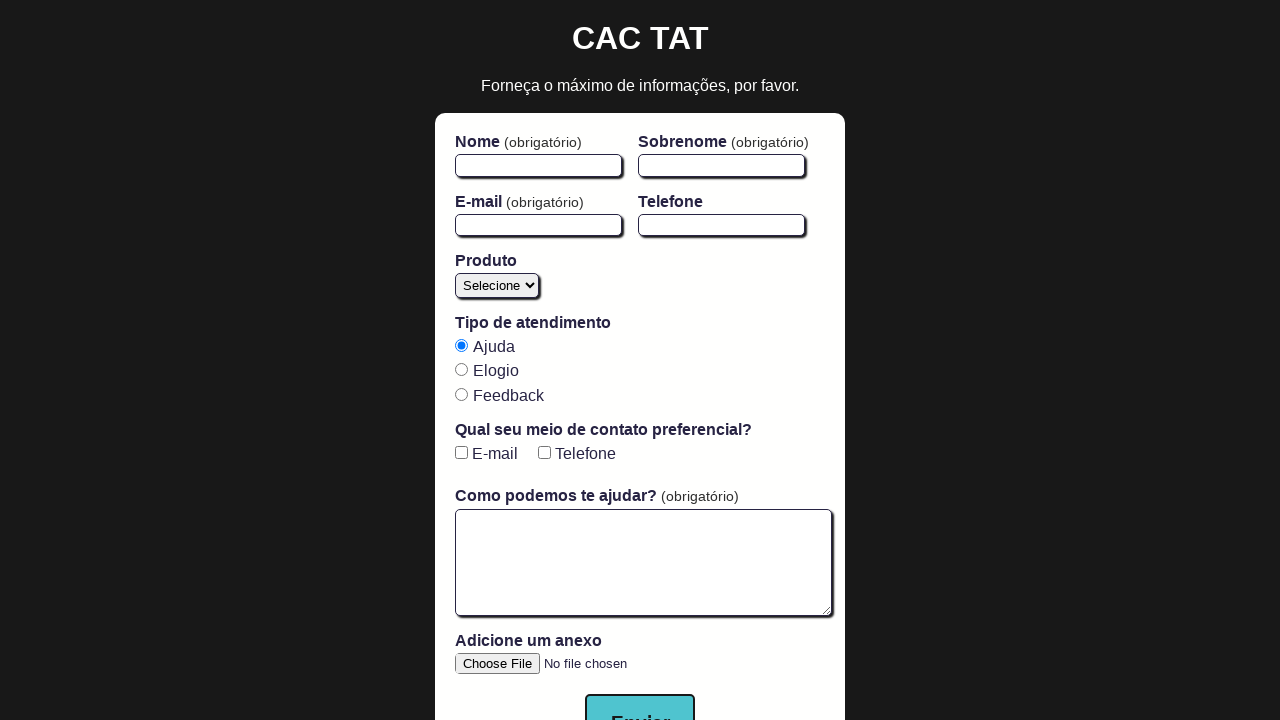

Cleared email input field on #email
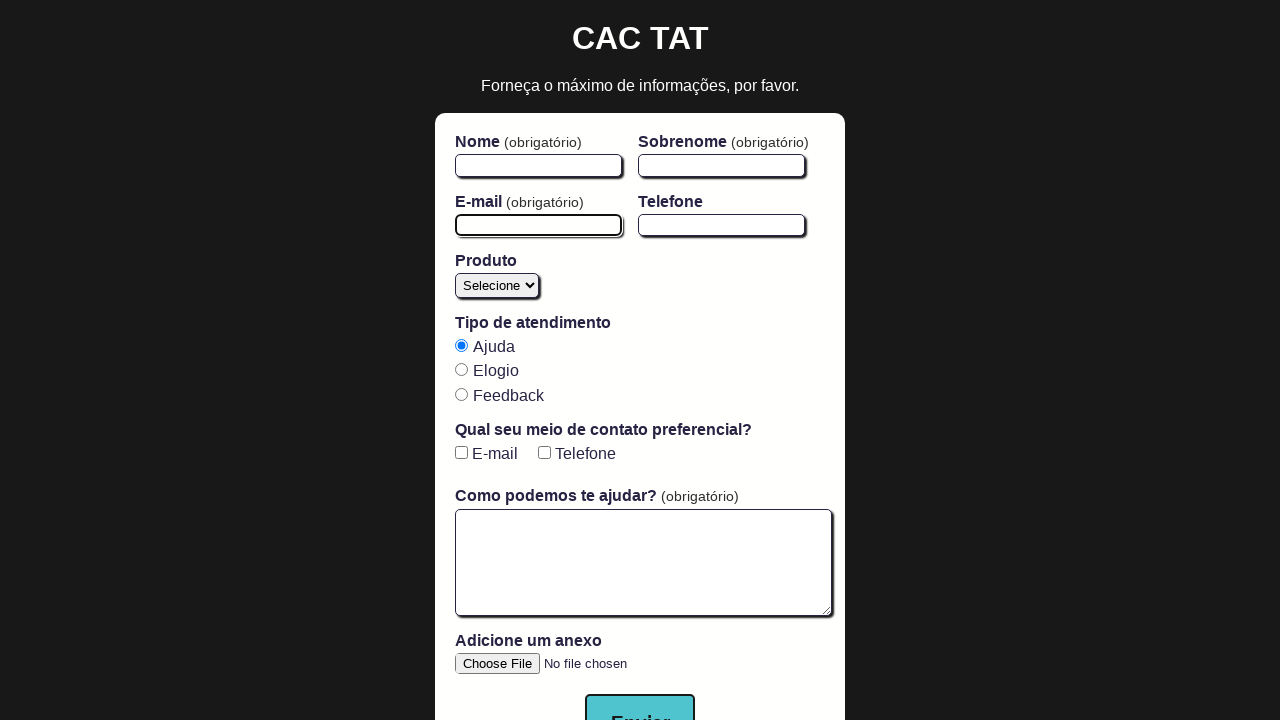

Filled email field with 'joao.silva@example.com' on #email
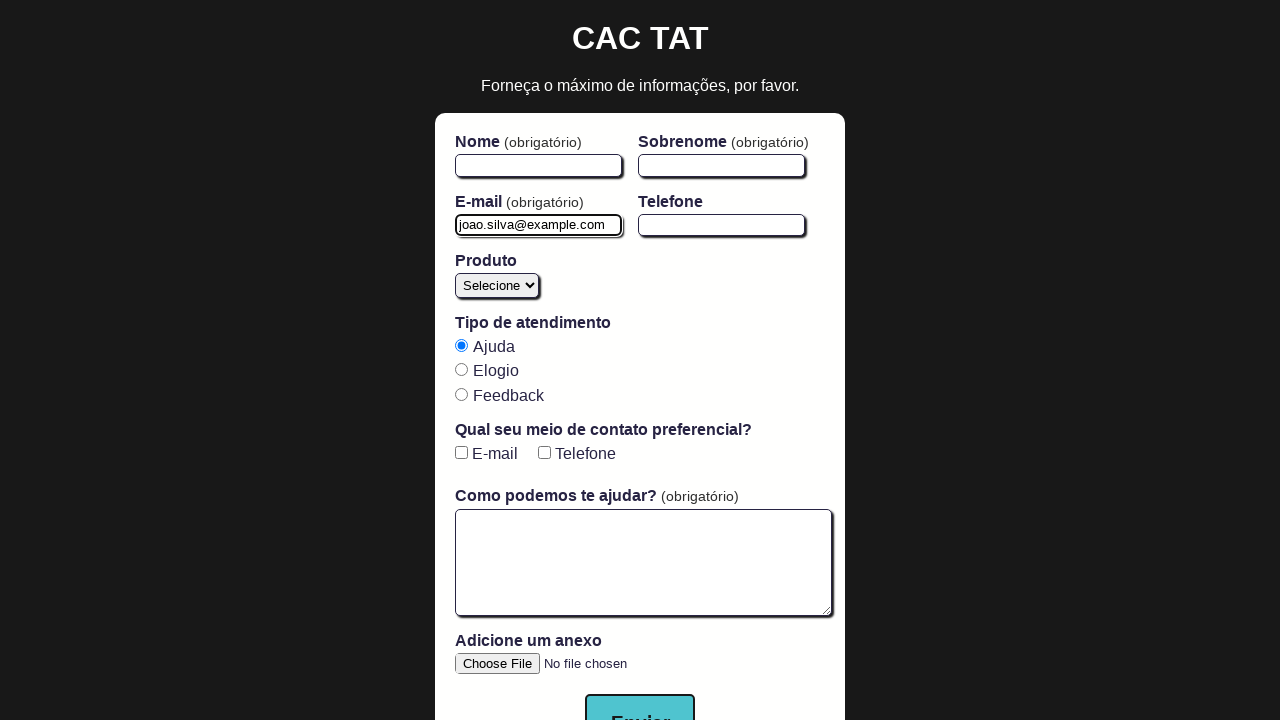

Verified email field contains 'joao.silva@example.com'
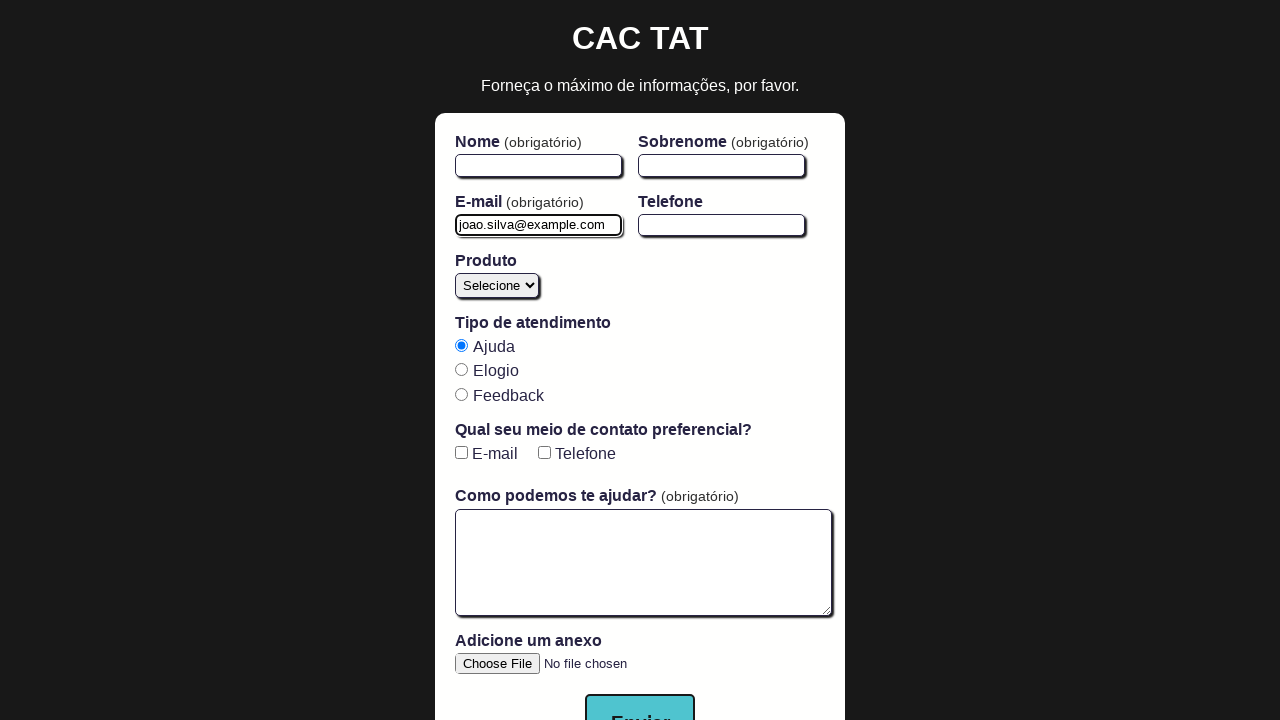

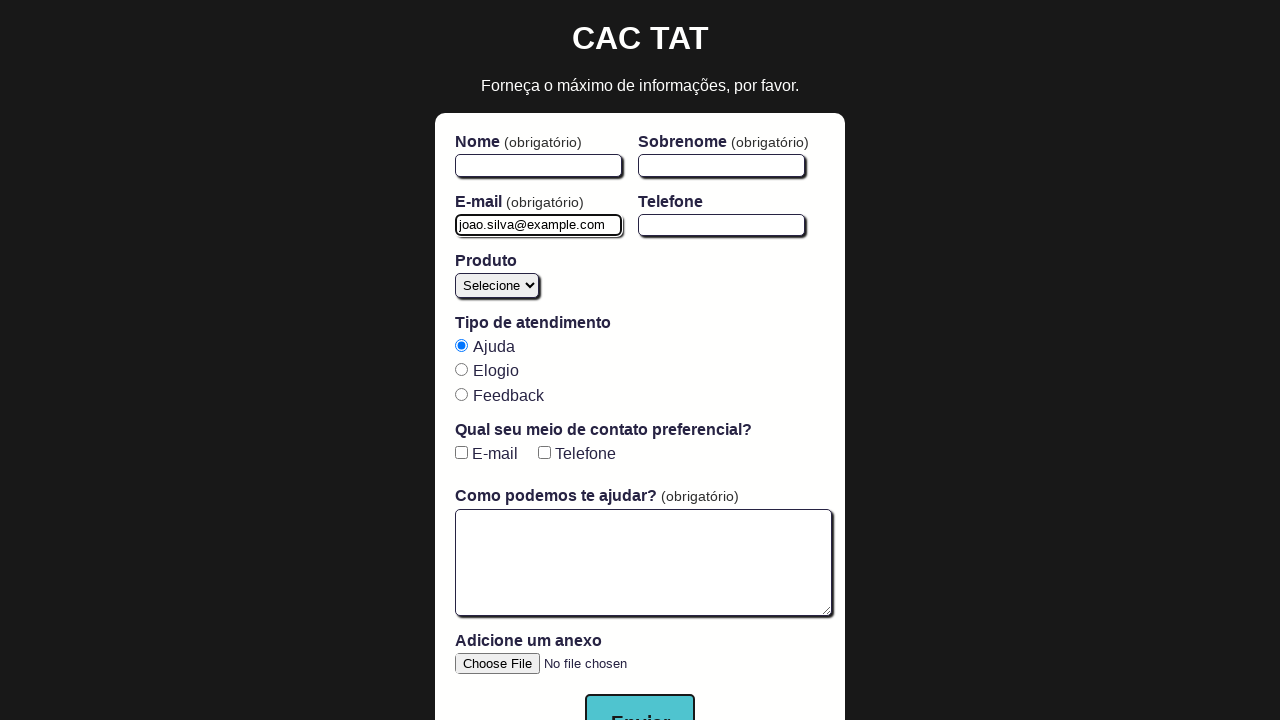